Tests table handling by verifying the product table structure (columns and rows count) and navigating through pagination pages to interact with table data.

Starting URL: https://testautomationpractice.blogspot.com/

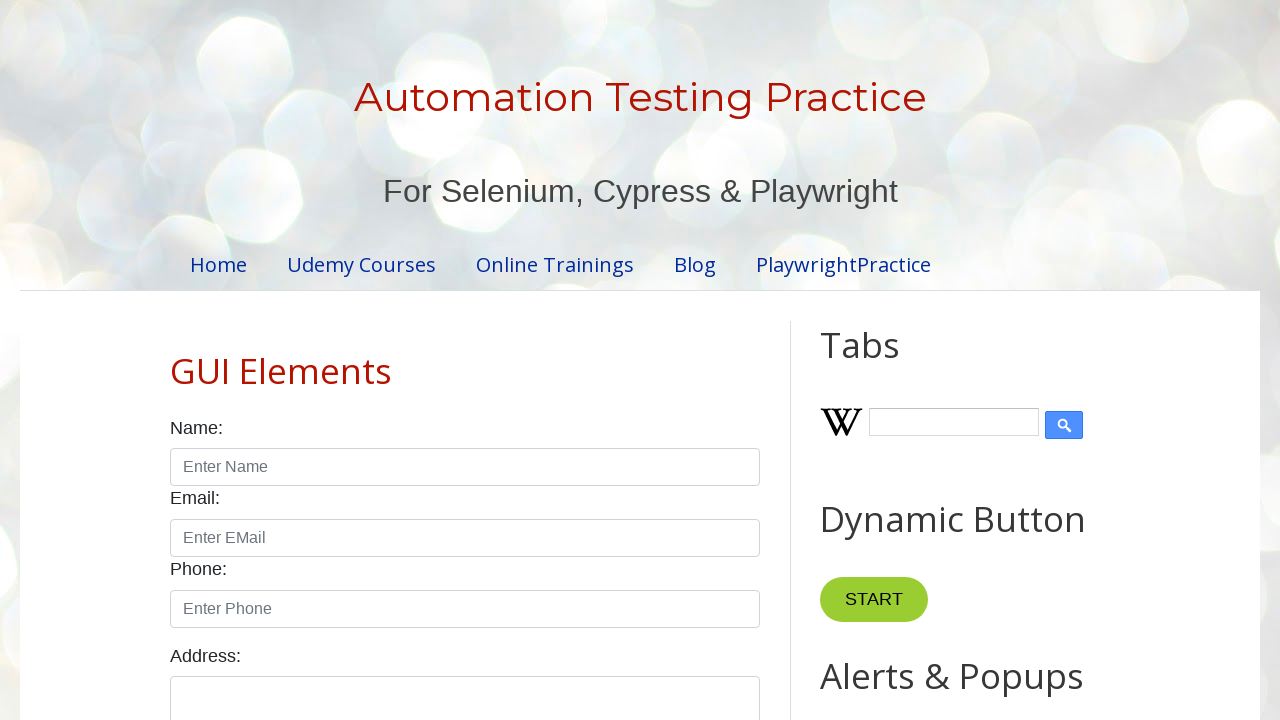

Located product table element
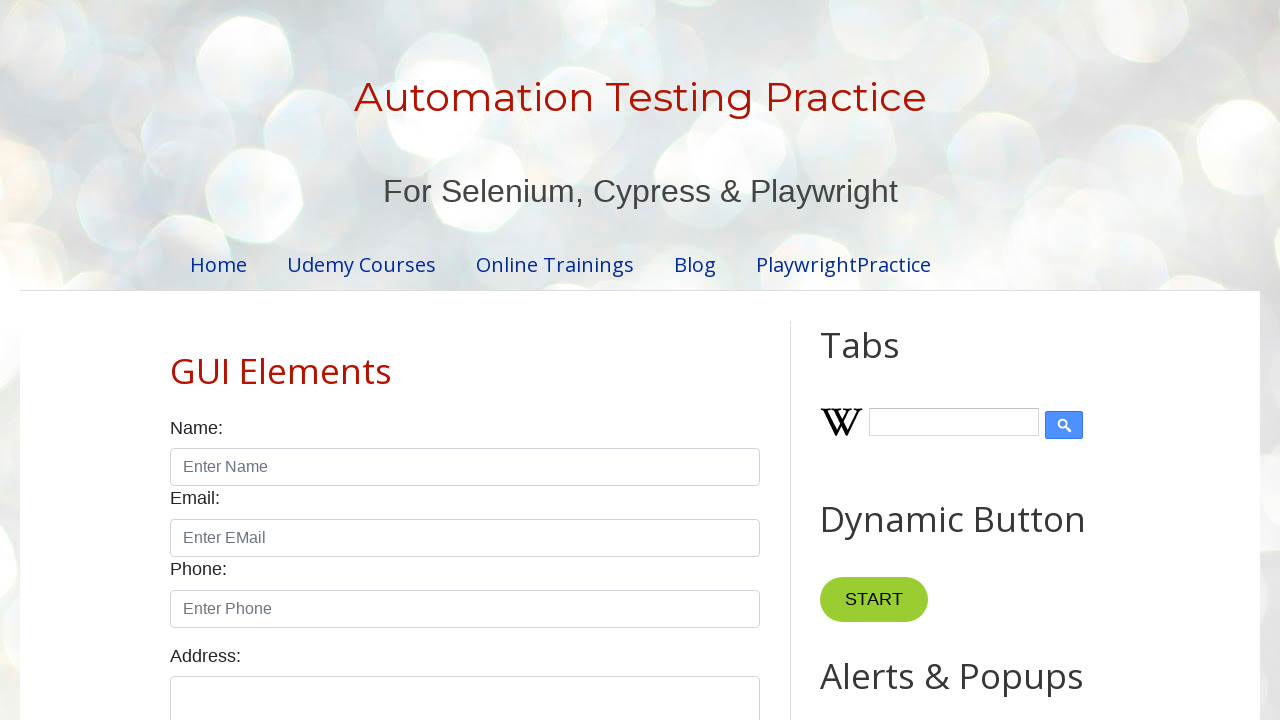

Located table header columns
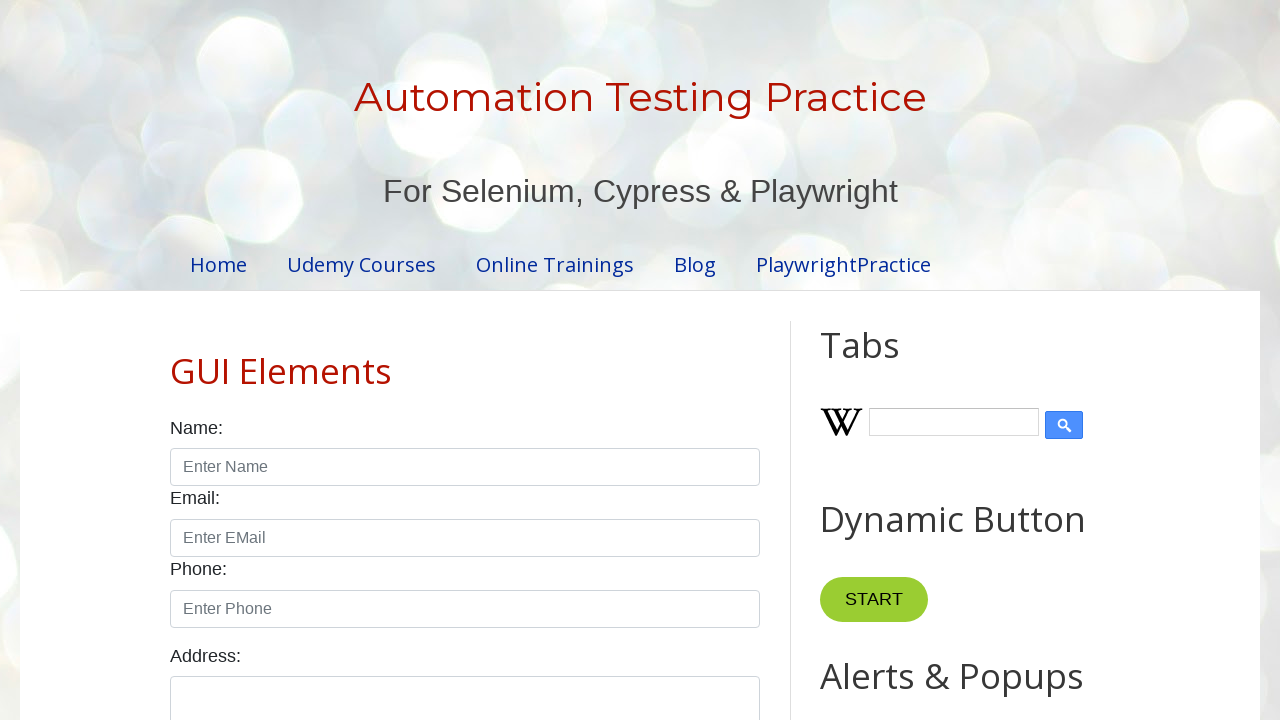

Located table body rows
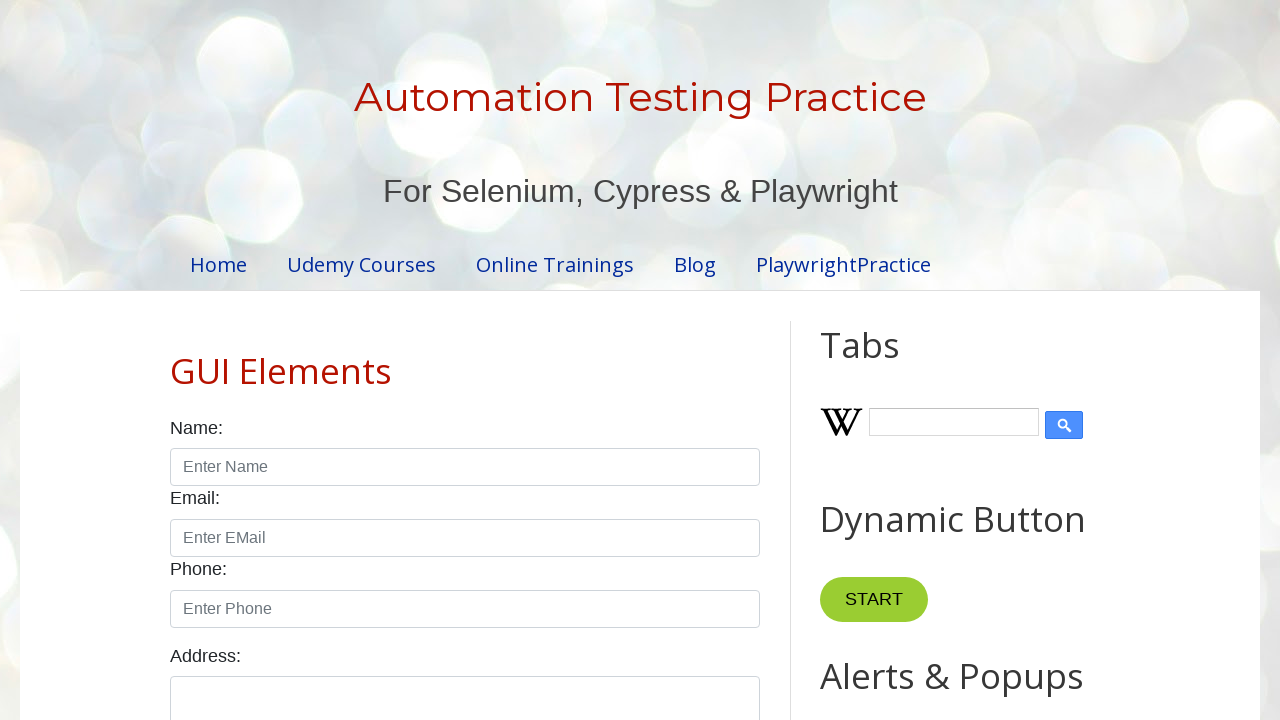

Verified table has 4 columns
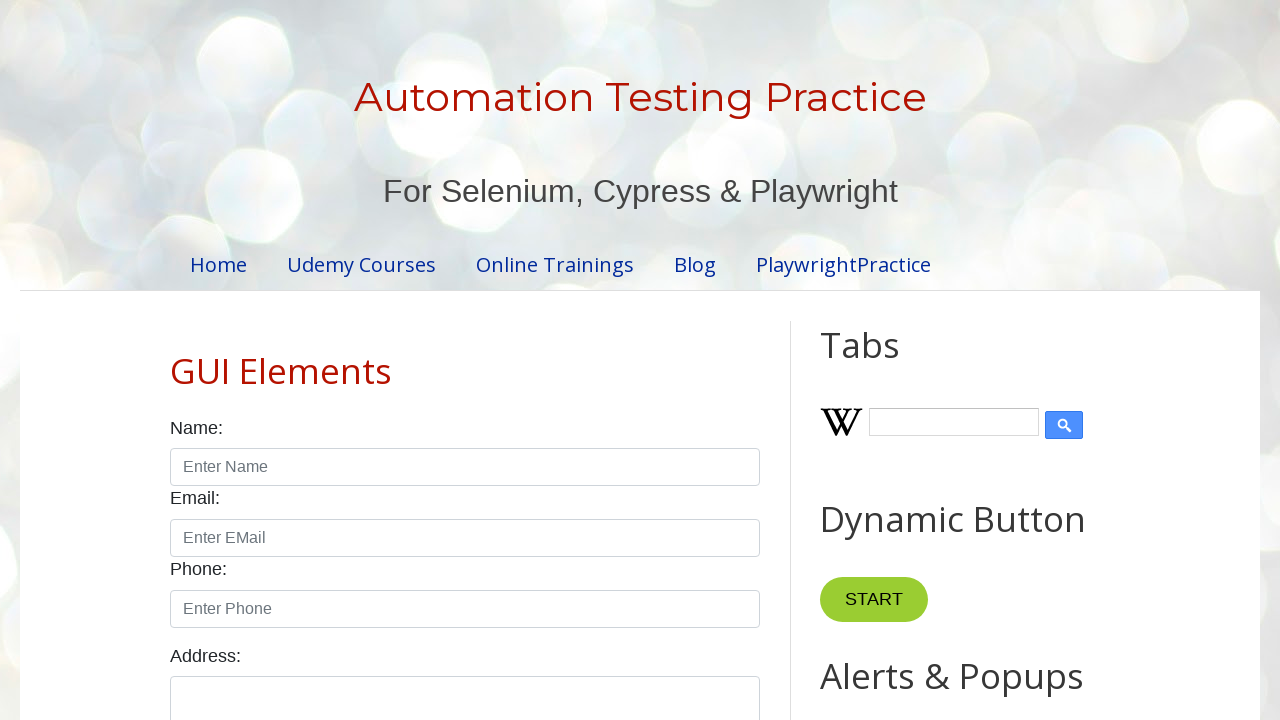

Verified table has 5 rows
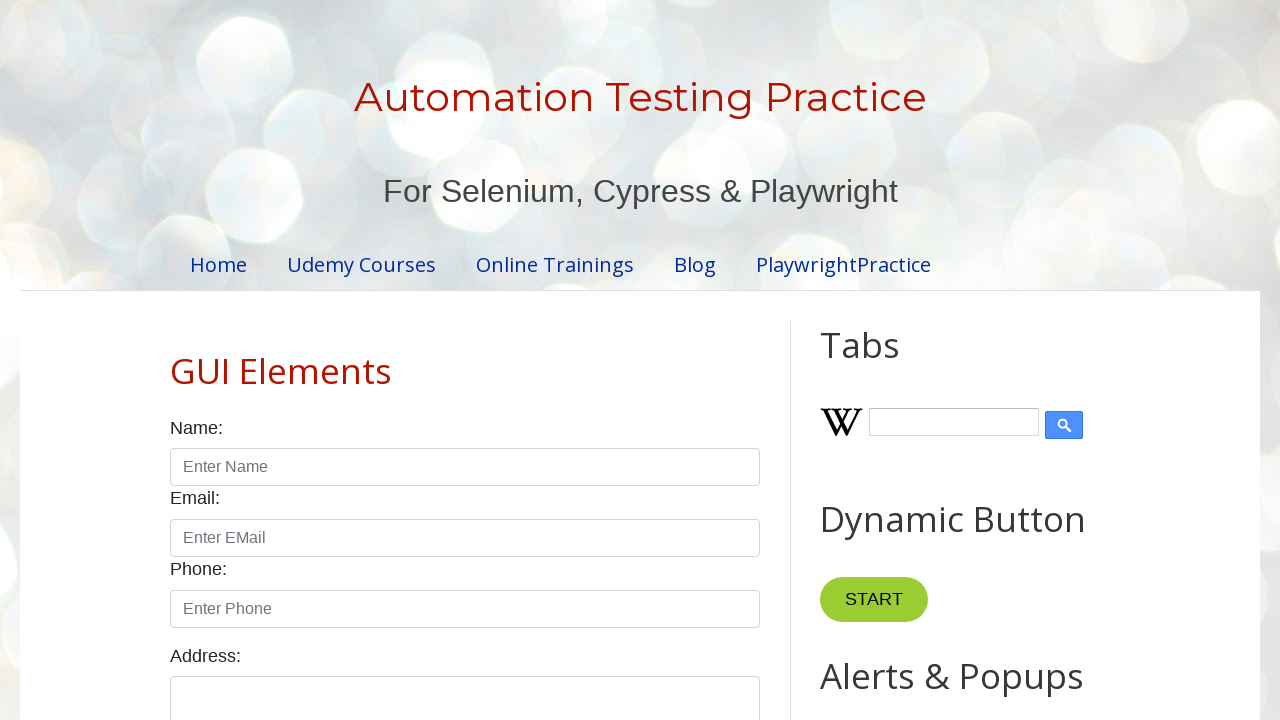

Located pagination links
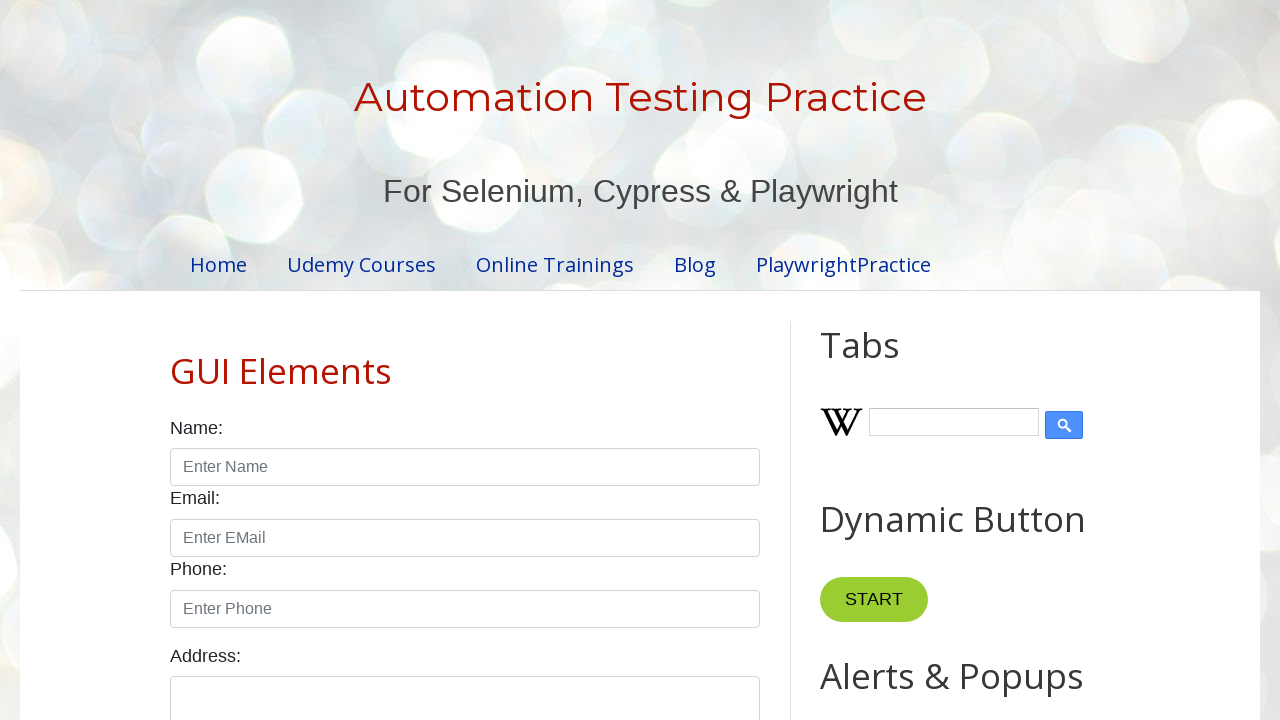

Found 4 pagination pages
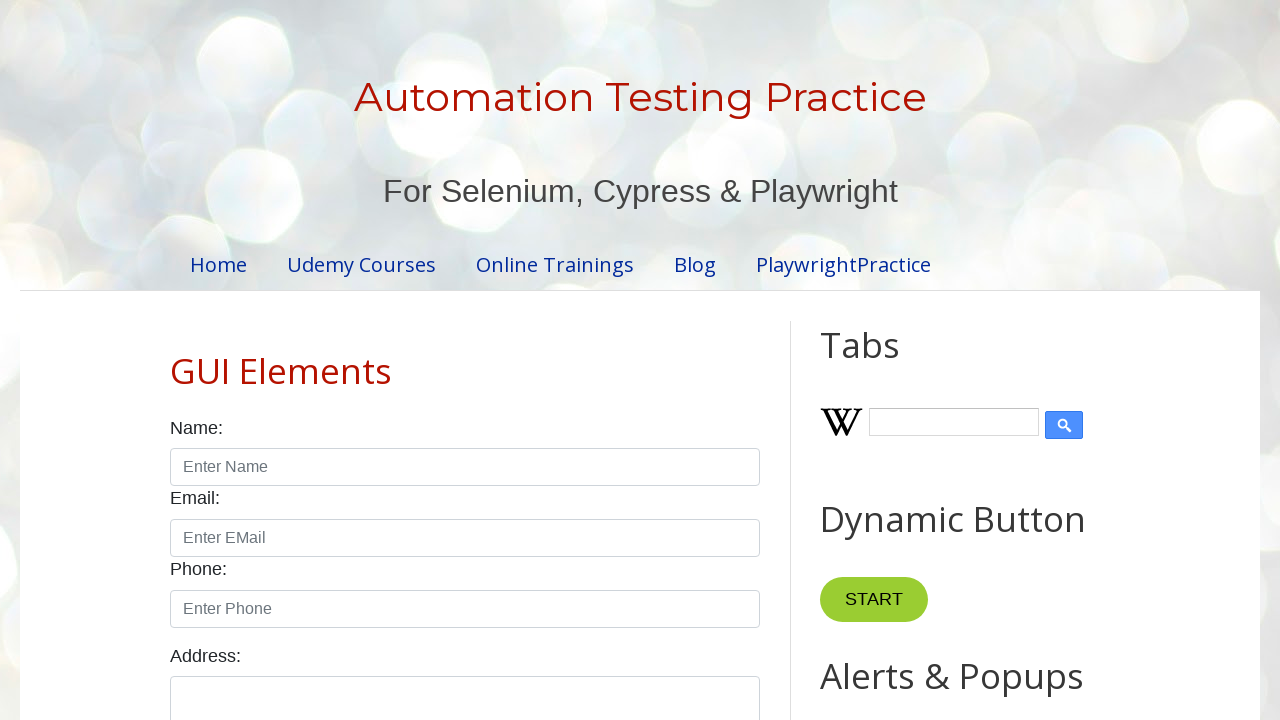

Verified table is visible on page 1
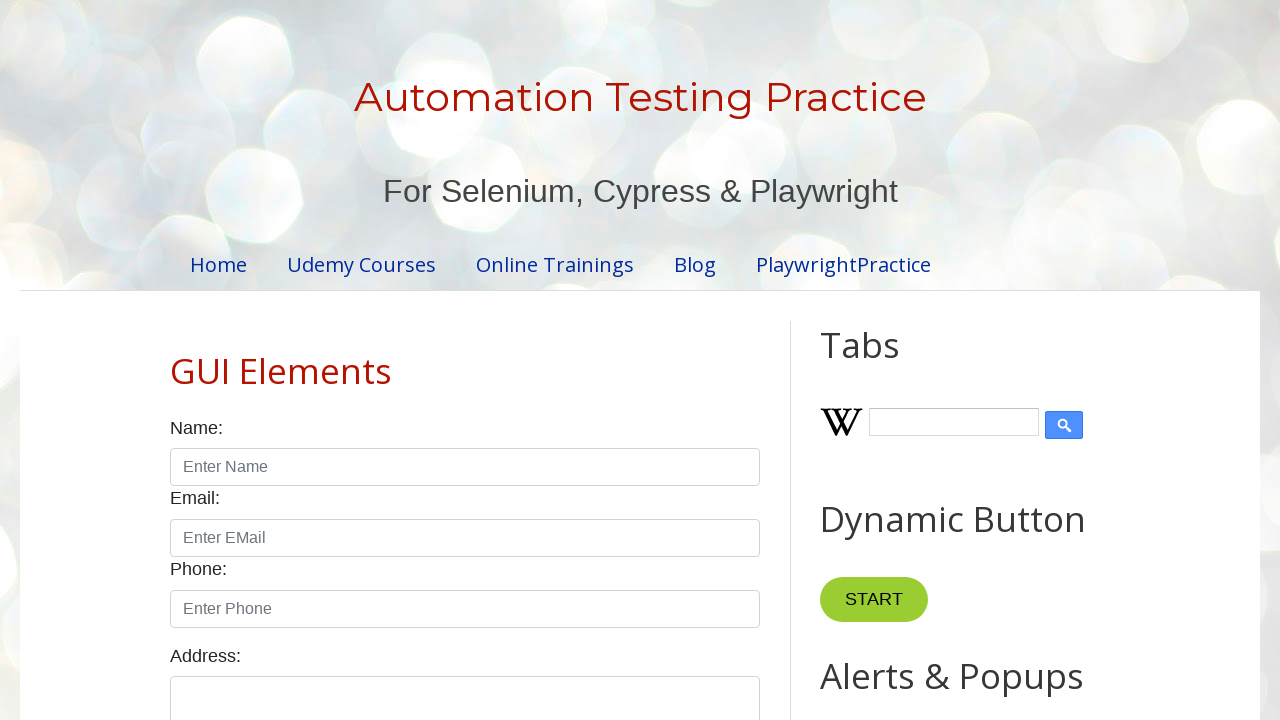

Clicked pagination page 2 at (456, 361) on .pagination li a >> nth=1
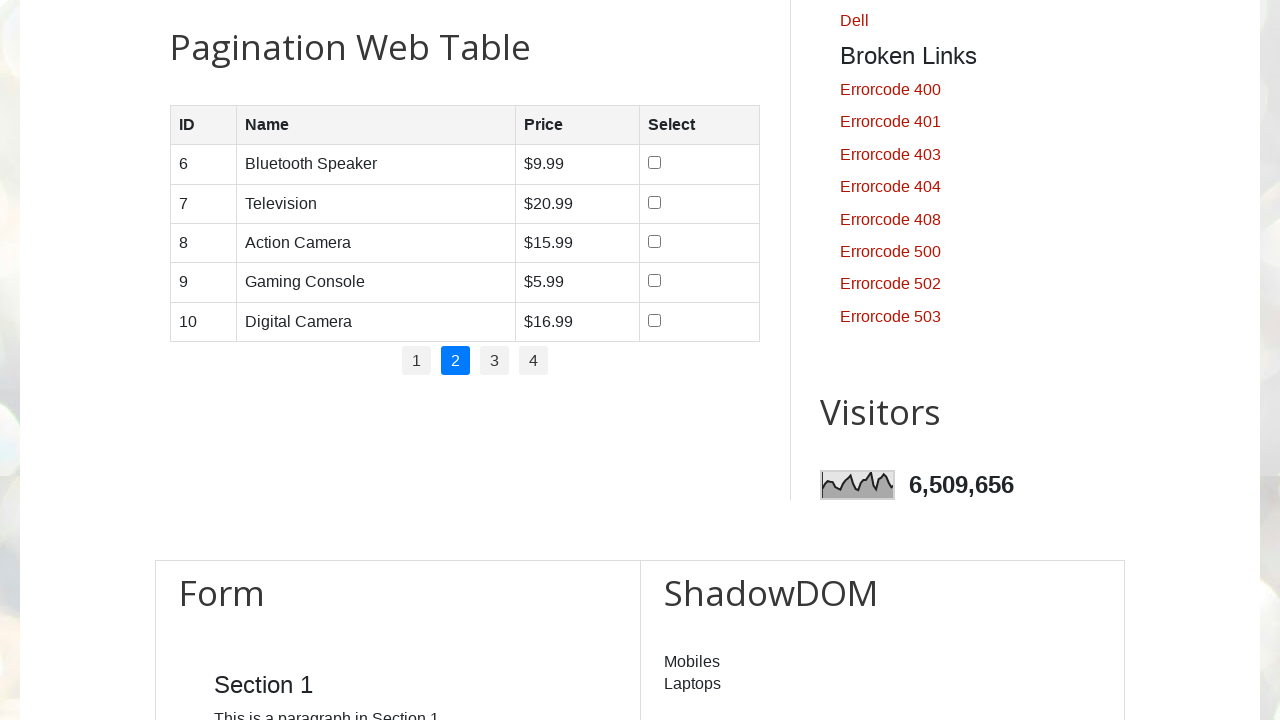

Waited for table to update after pagination
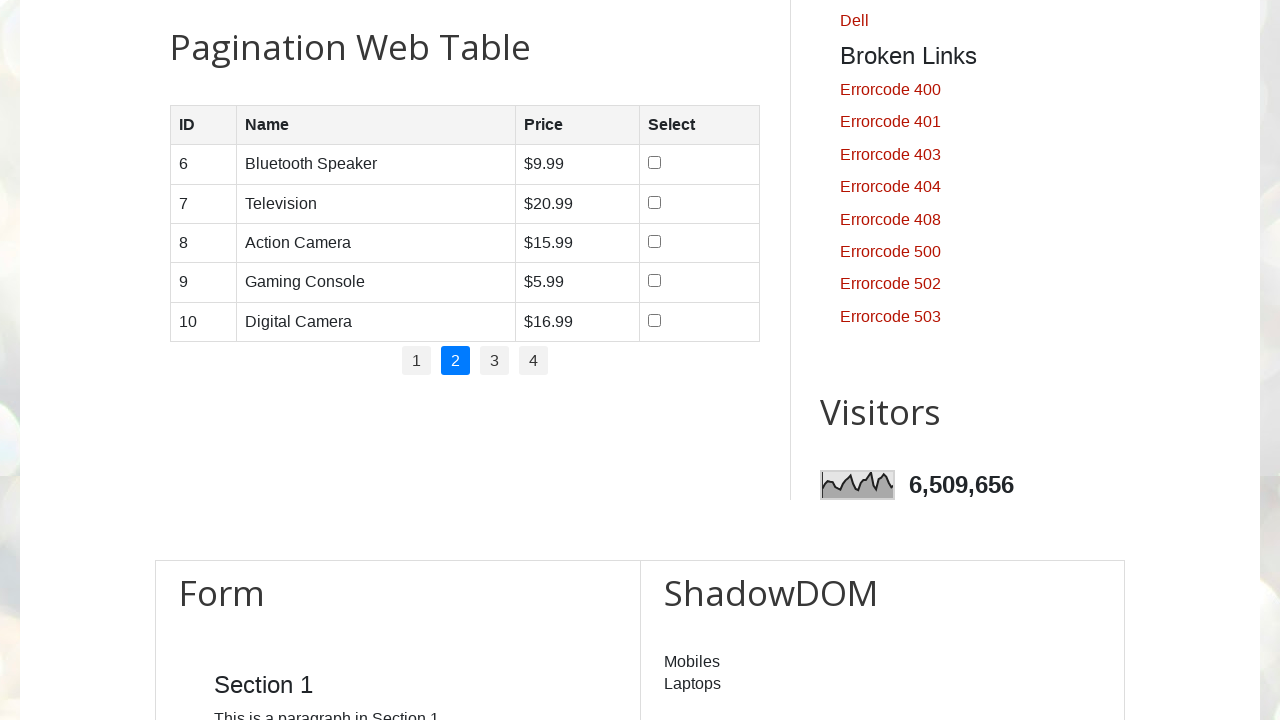

Verified table is visible on page 2
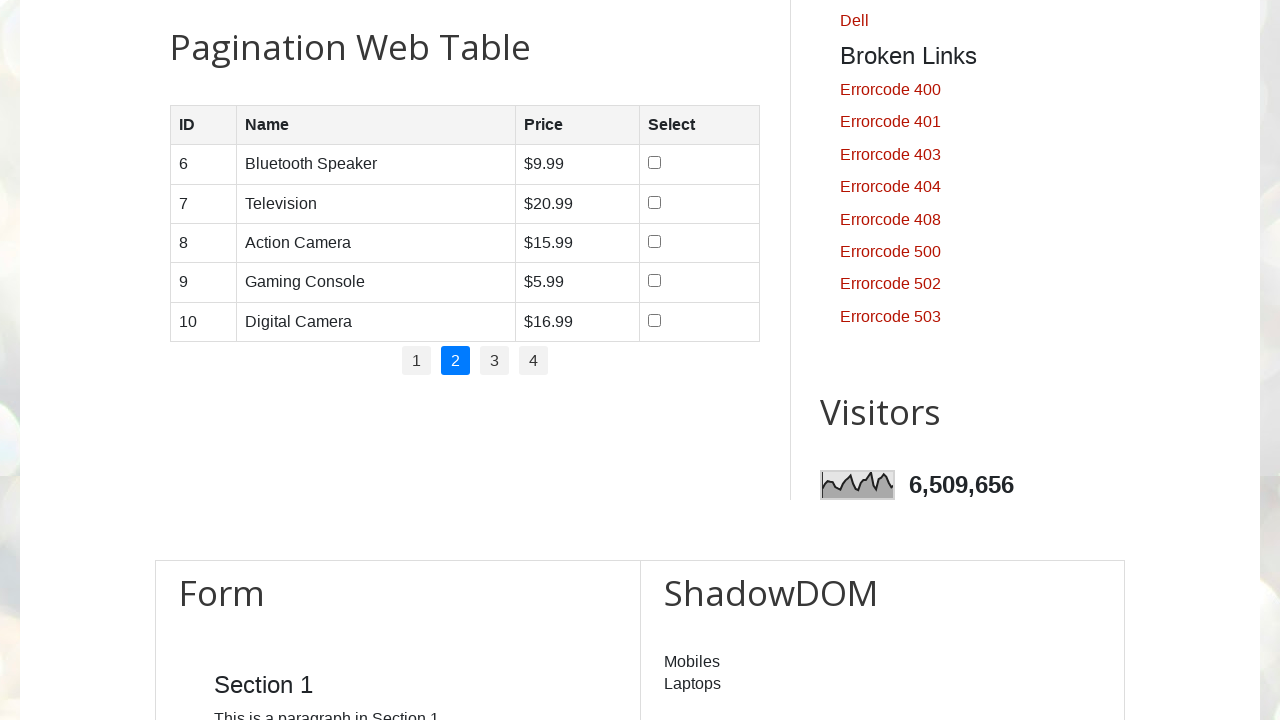

Clicked pagination page 3 at (494, 361) on .pagination li a >> nth=2
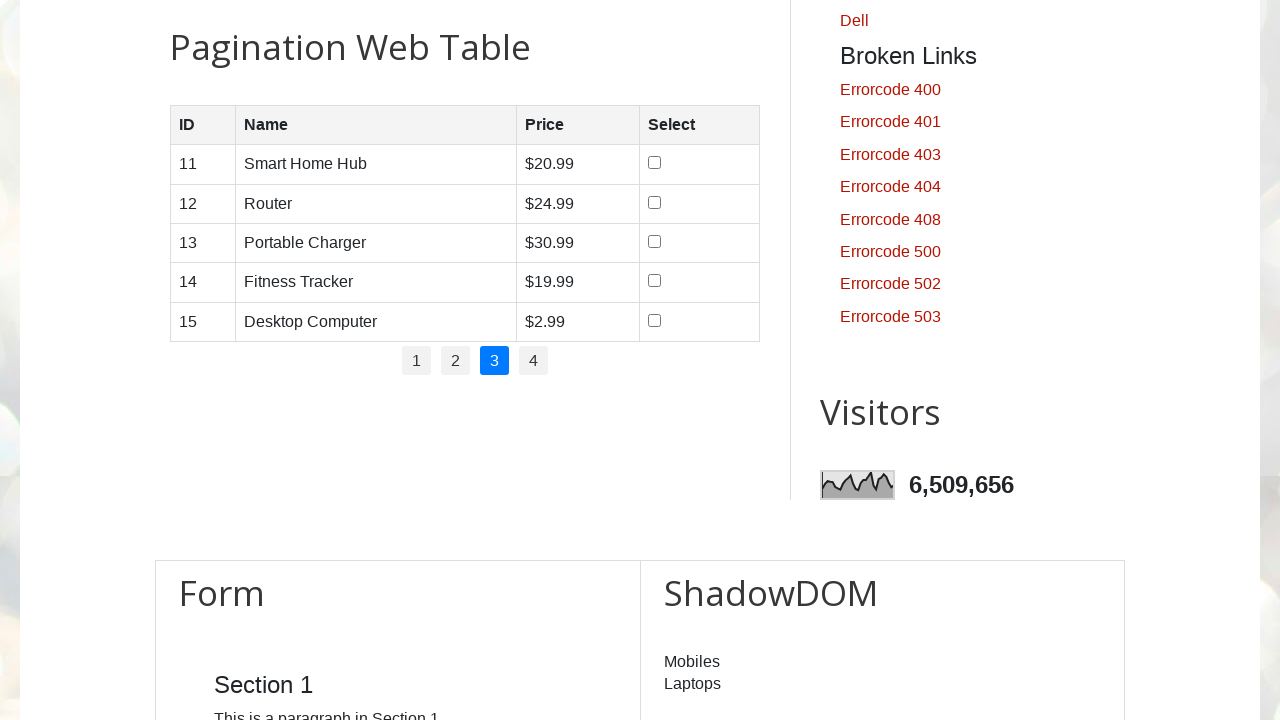

Waited for table to update after pagination
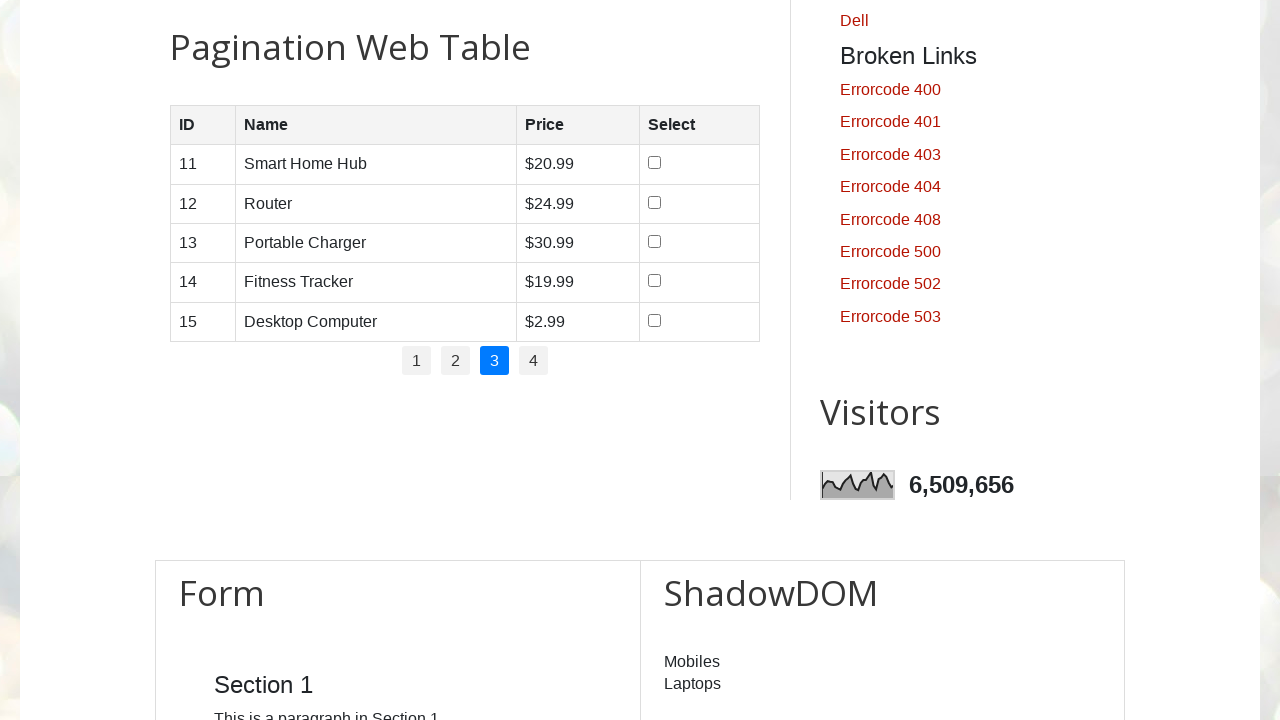

Verified table is visible on page 3
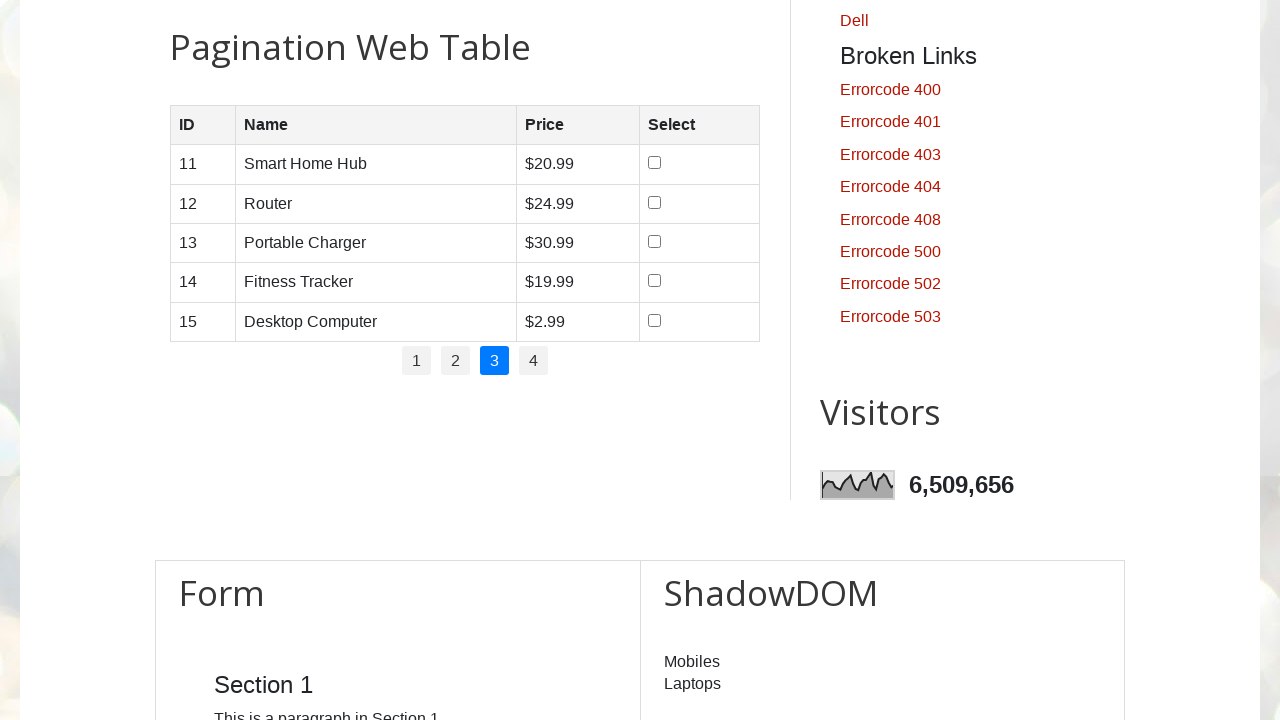

Clicked pagination page 4 at (534, 361) on .pagination li a >> nth=3
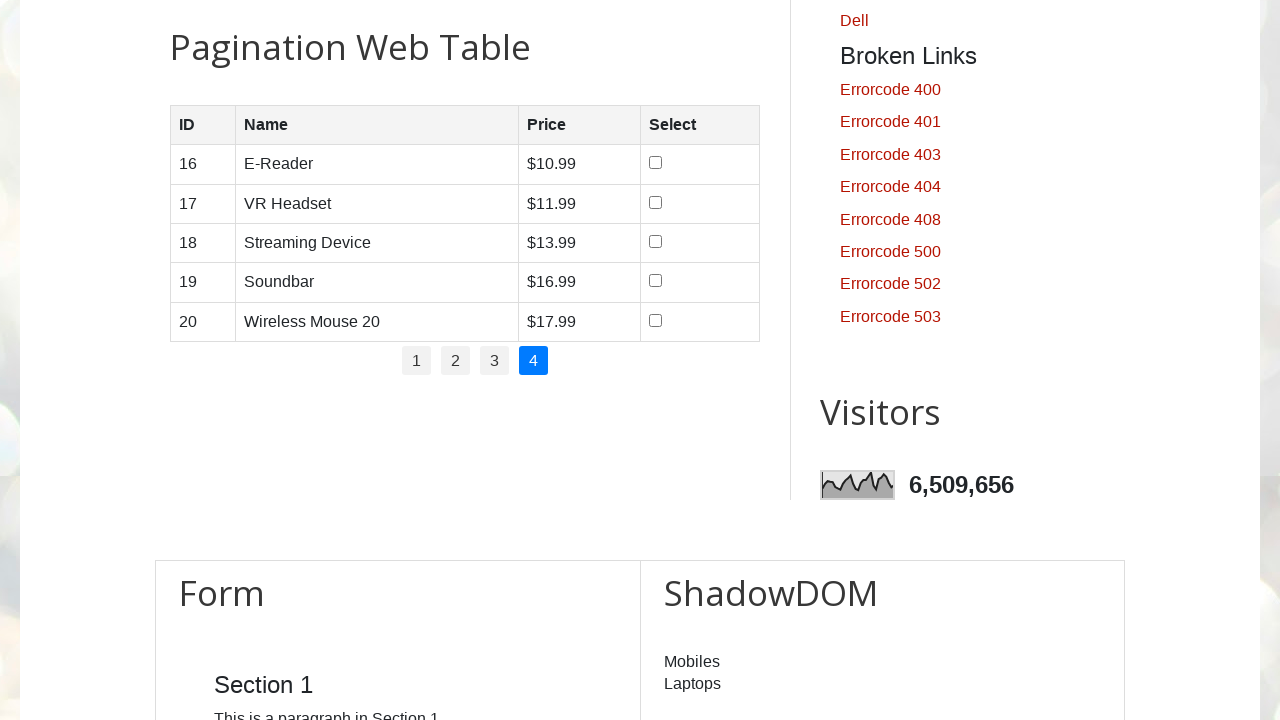

Waited for table to update after pagination
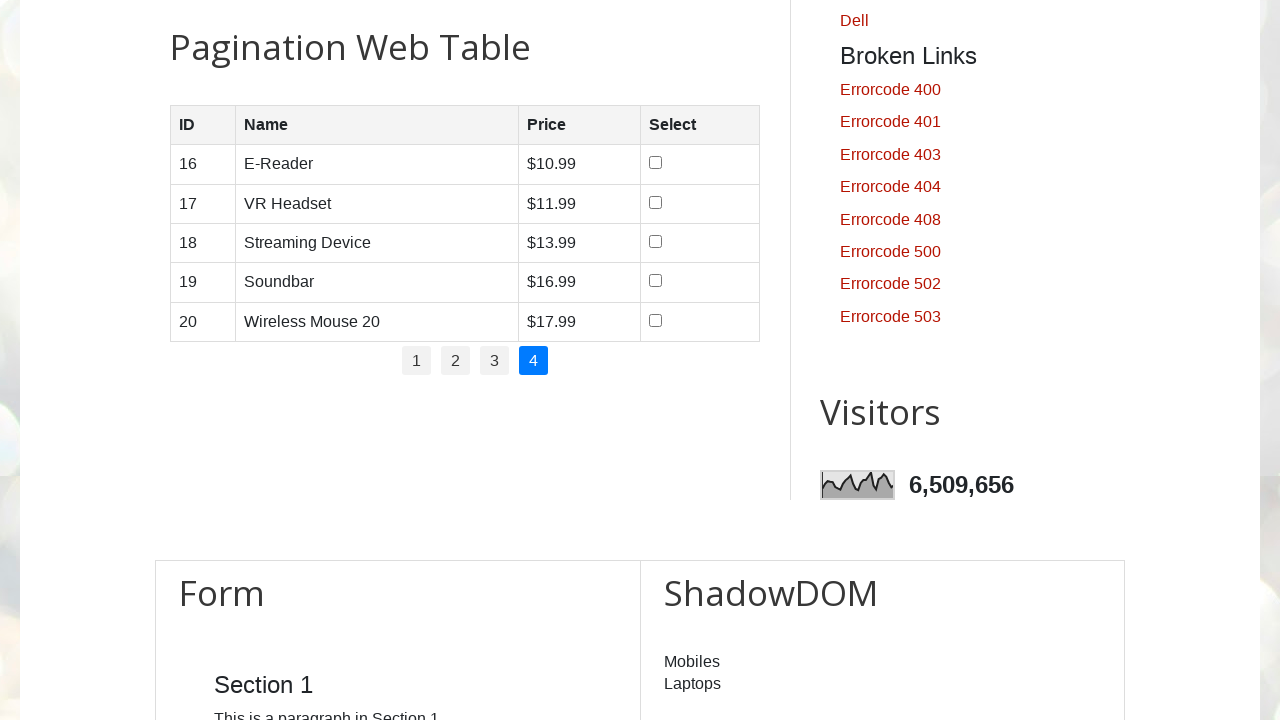

Verified table is visible on page 4
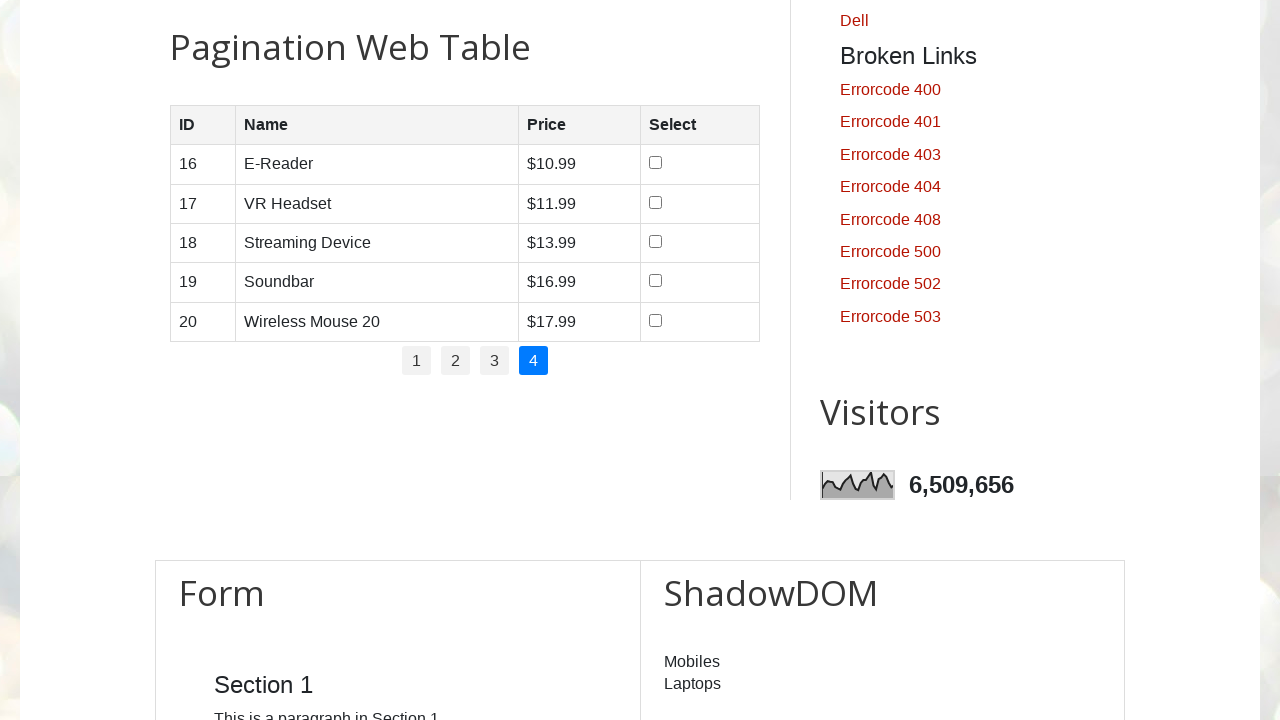

Final wait for all interactions to complete
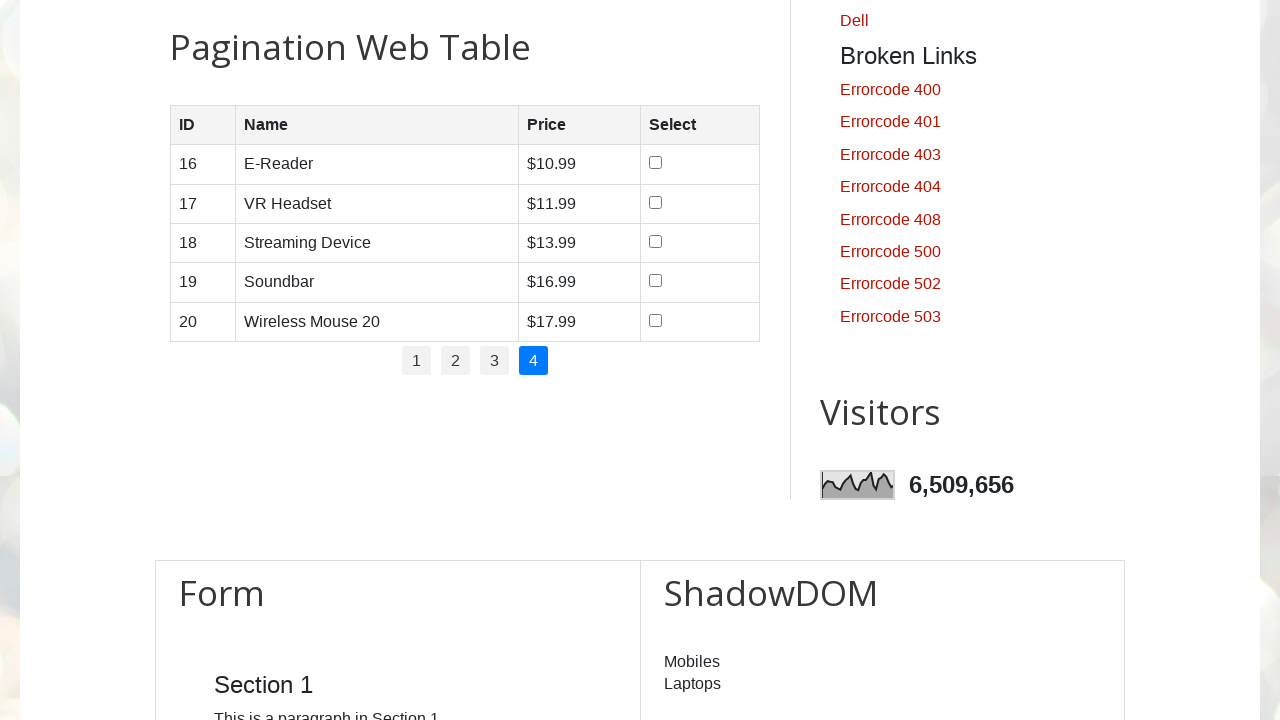

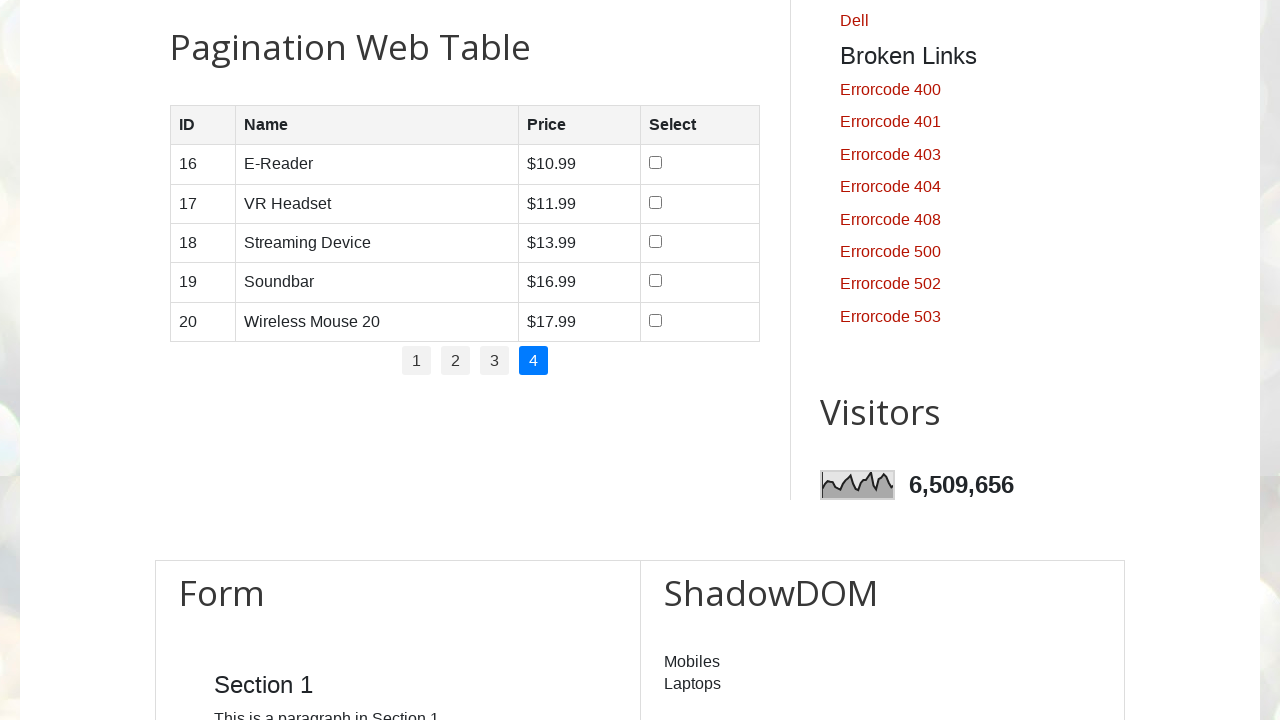